Tests the demo app by navigating to the login page and clicking the log-in button to access the app page. This is a smoke test that verifies basic navigation flow.

Starting URL: https://demo.applitools.com

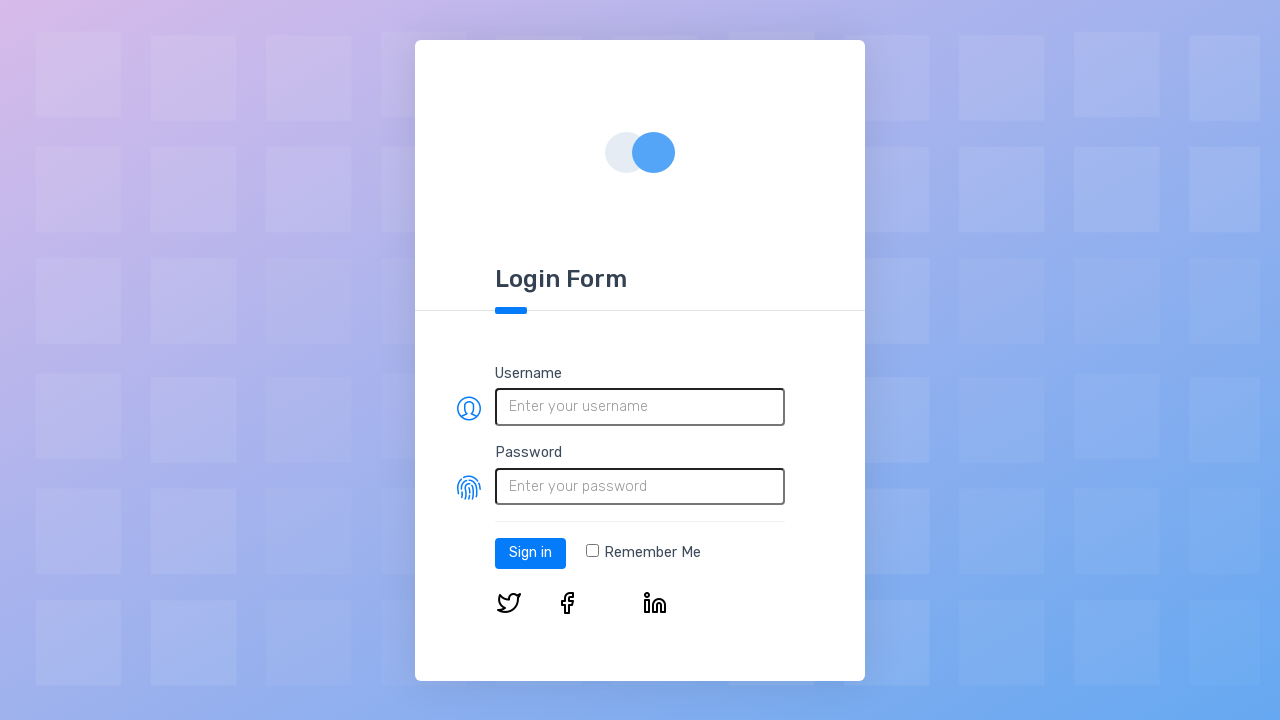

Set viewport size to 800x600
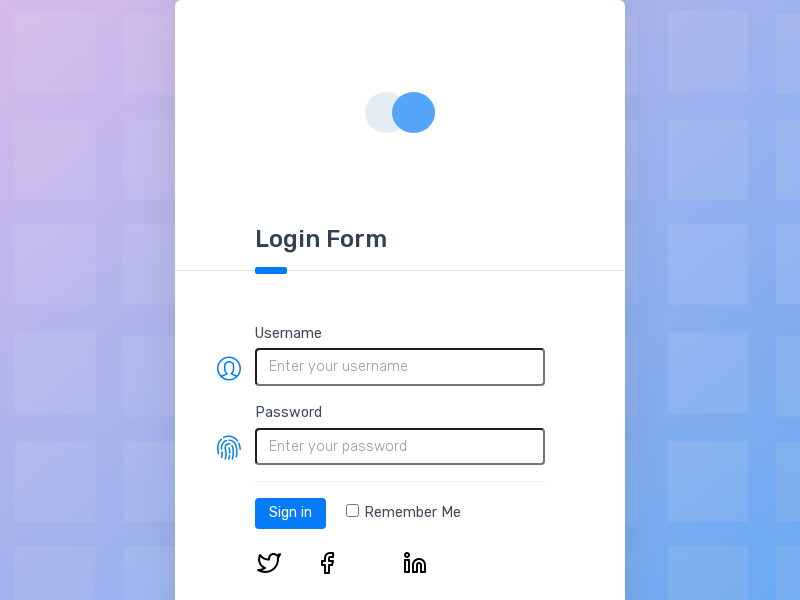

Login page loaded and log-in button is visible
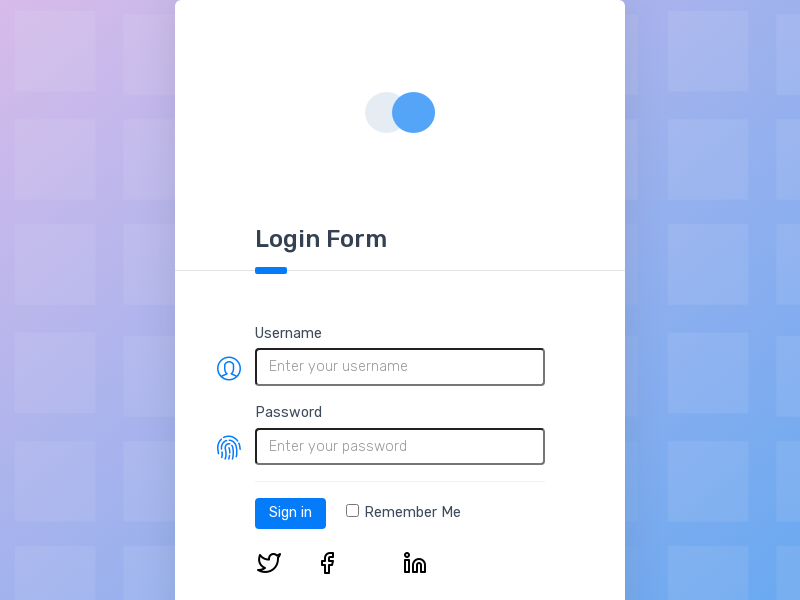

Clicked log-in button to access the app page at (290, 513) on #log-in
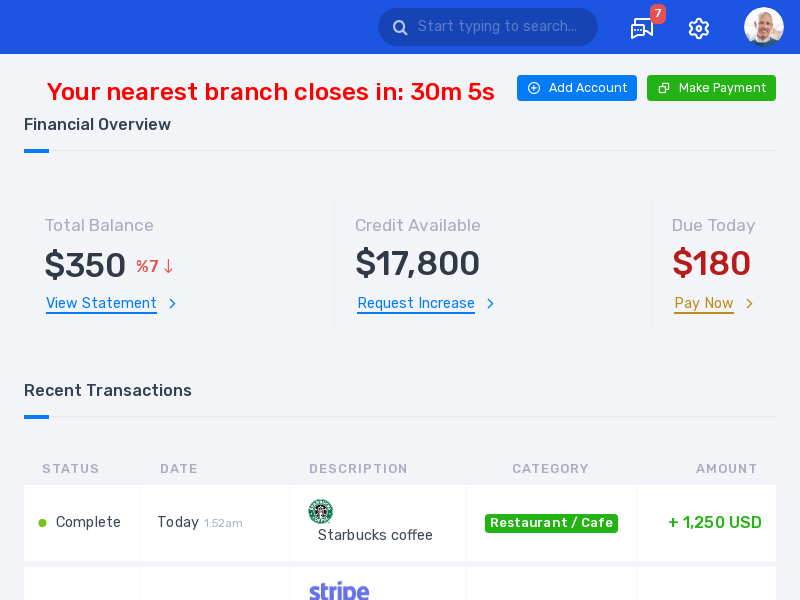

App page loaded successfully after login
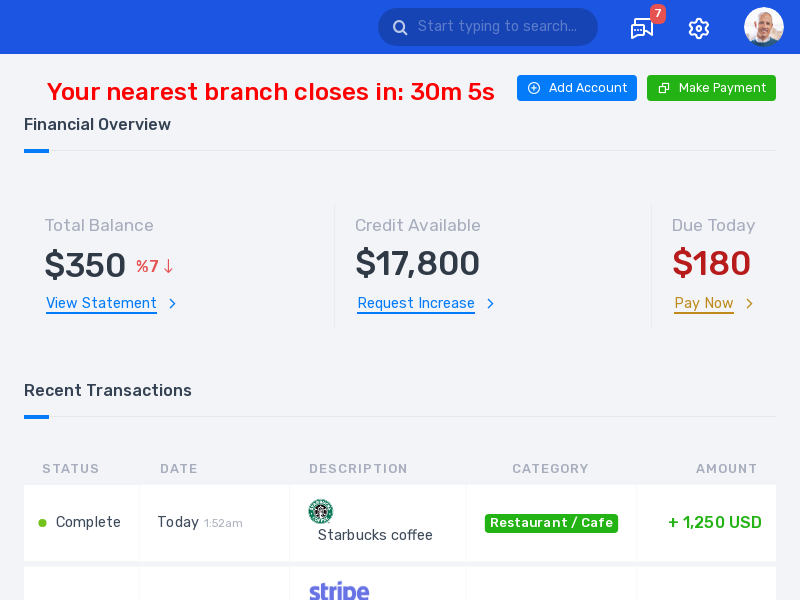

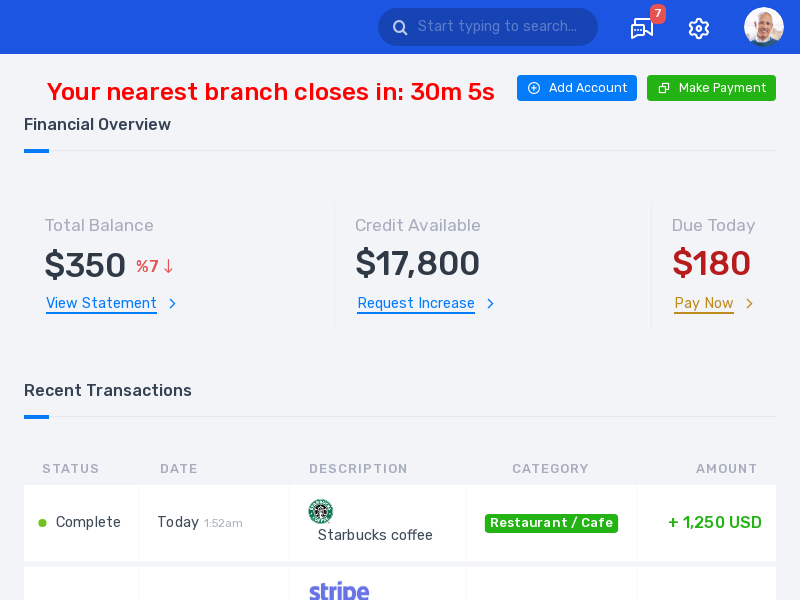